Tests browser window management operations by maximizing, minimizing, and entering fullscreen mode

Starting URL: https://www.selenium.dev/

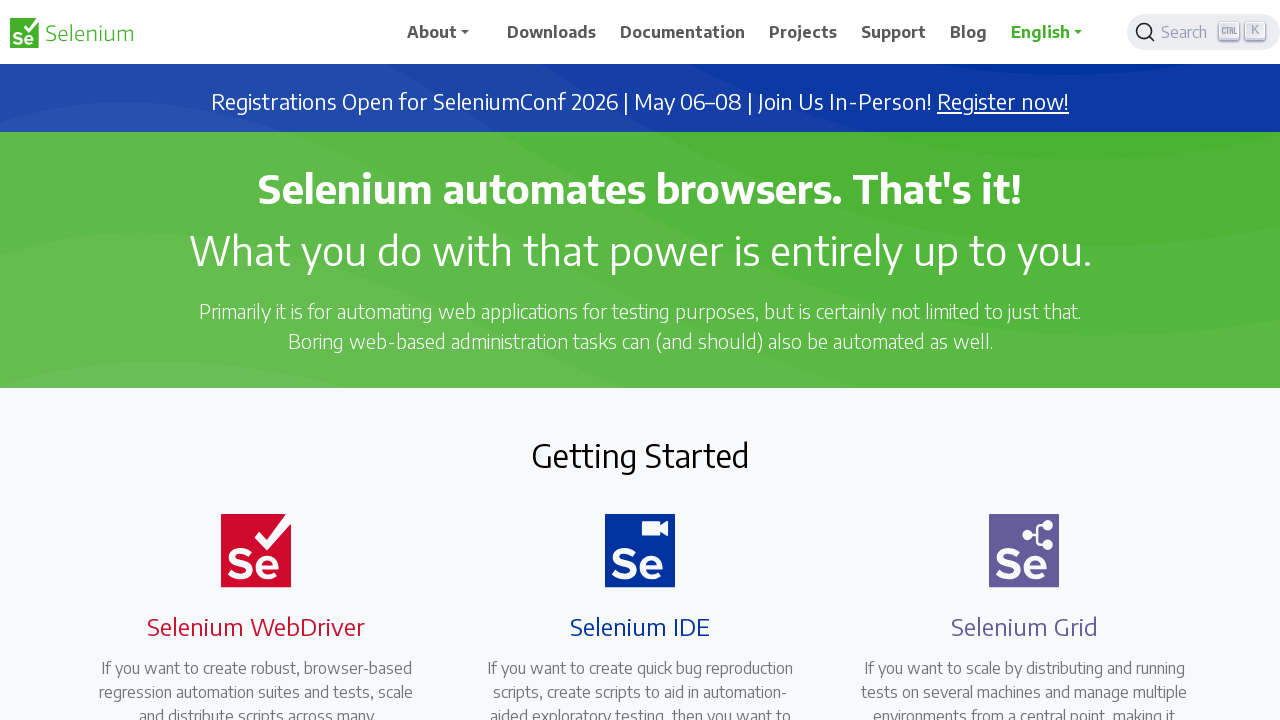

Set viewport to maximized size (1920x1080)
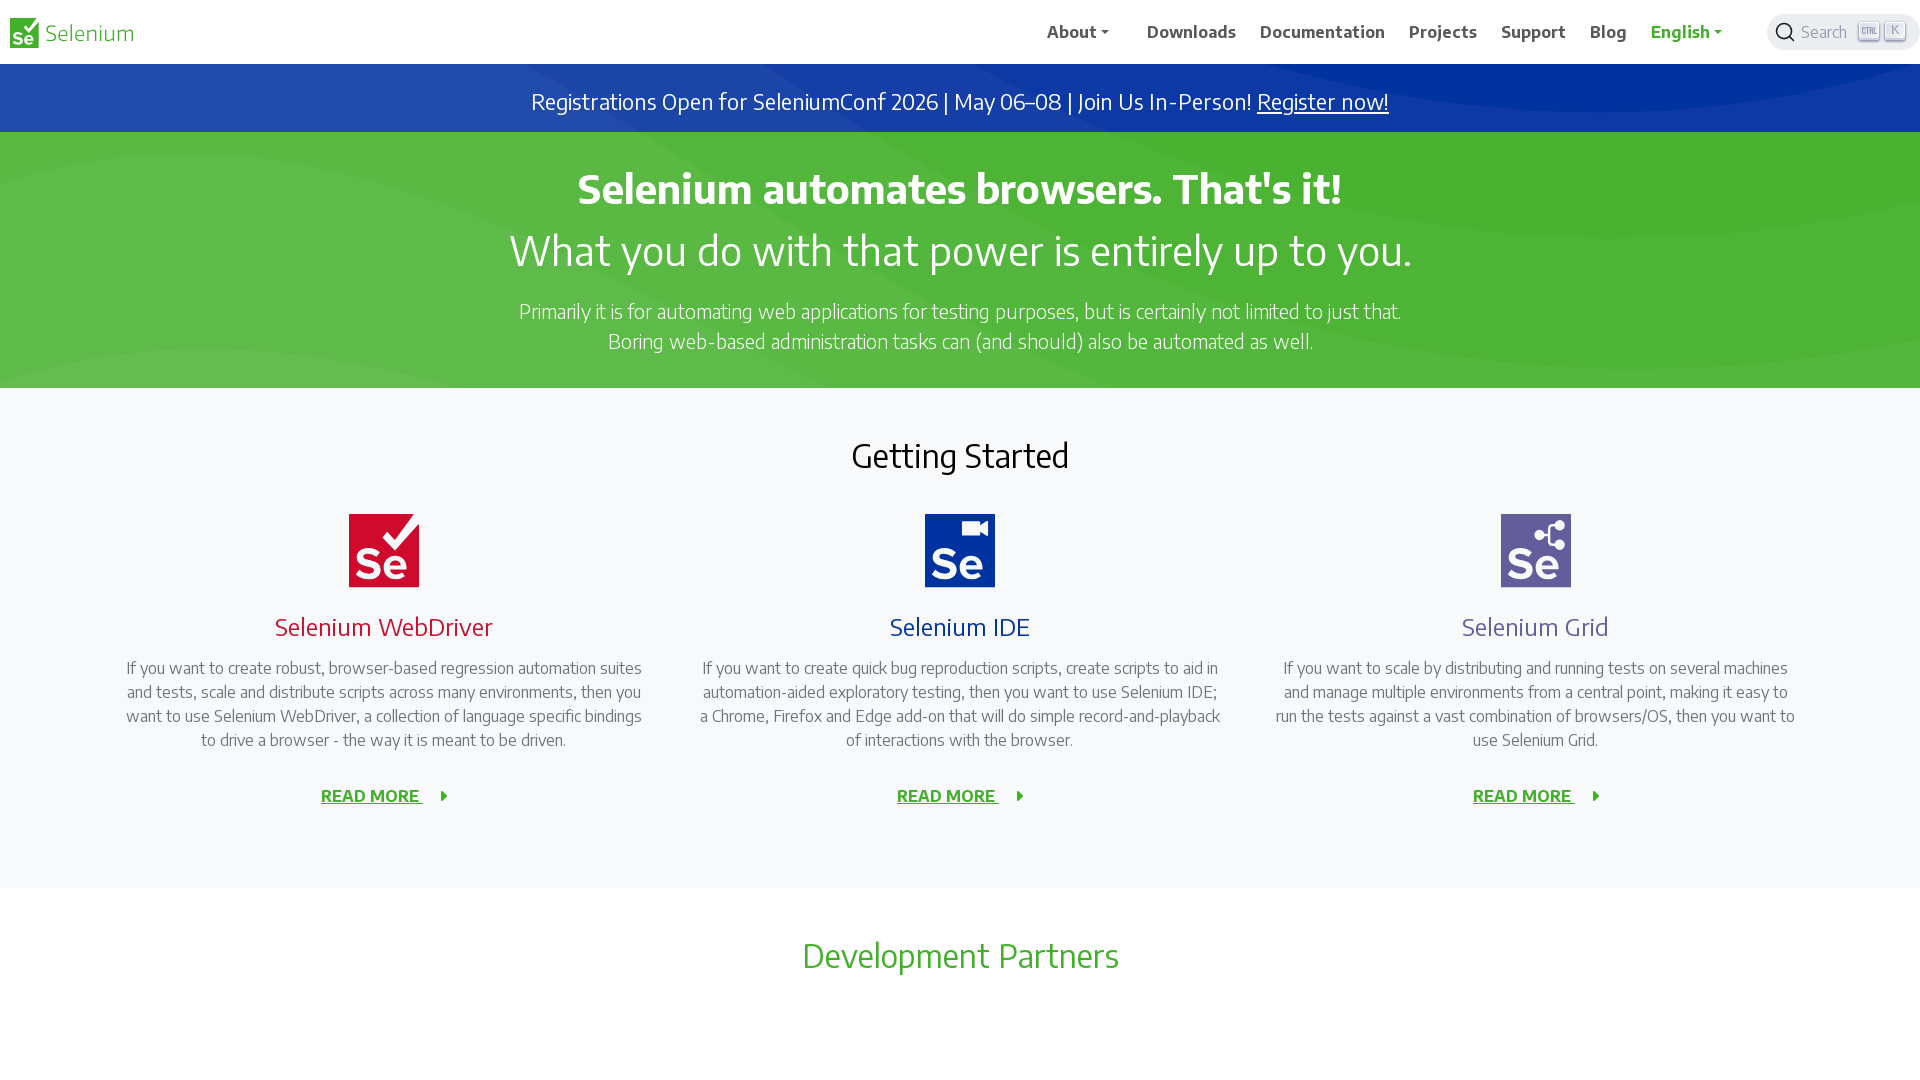

Waited 3 seconds to observe maximized window state
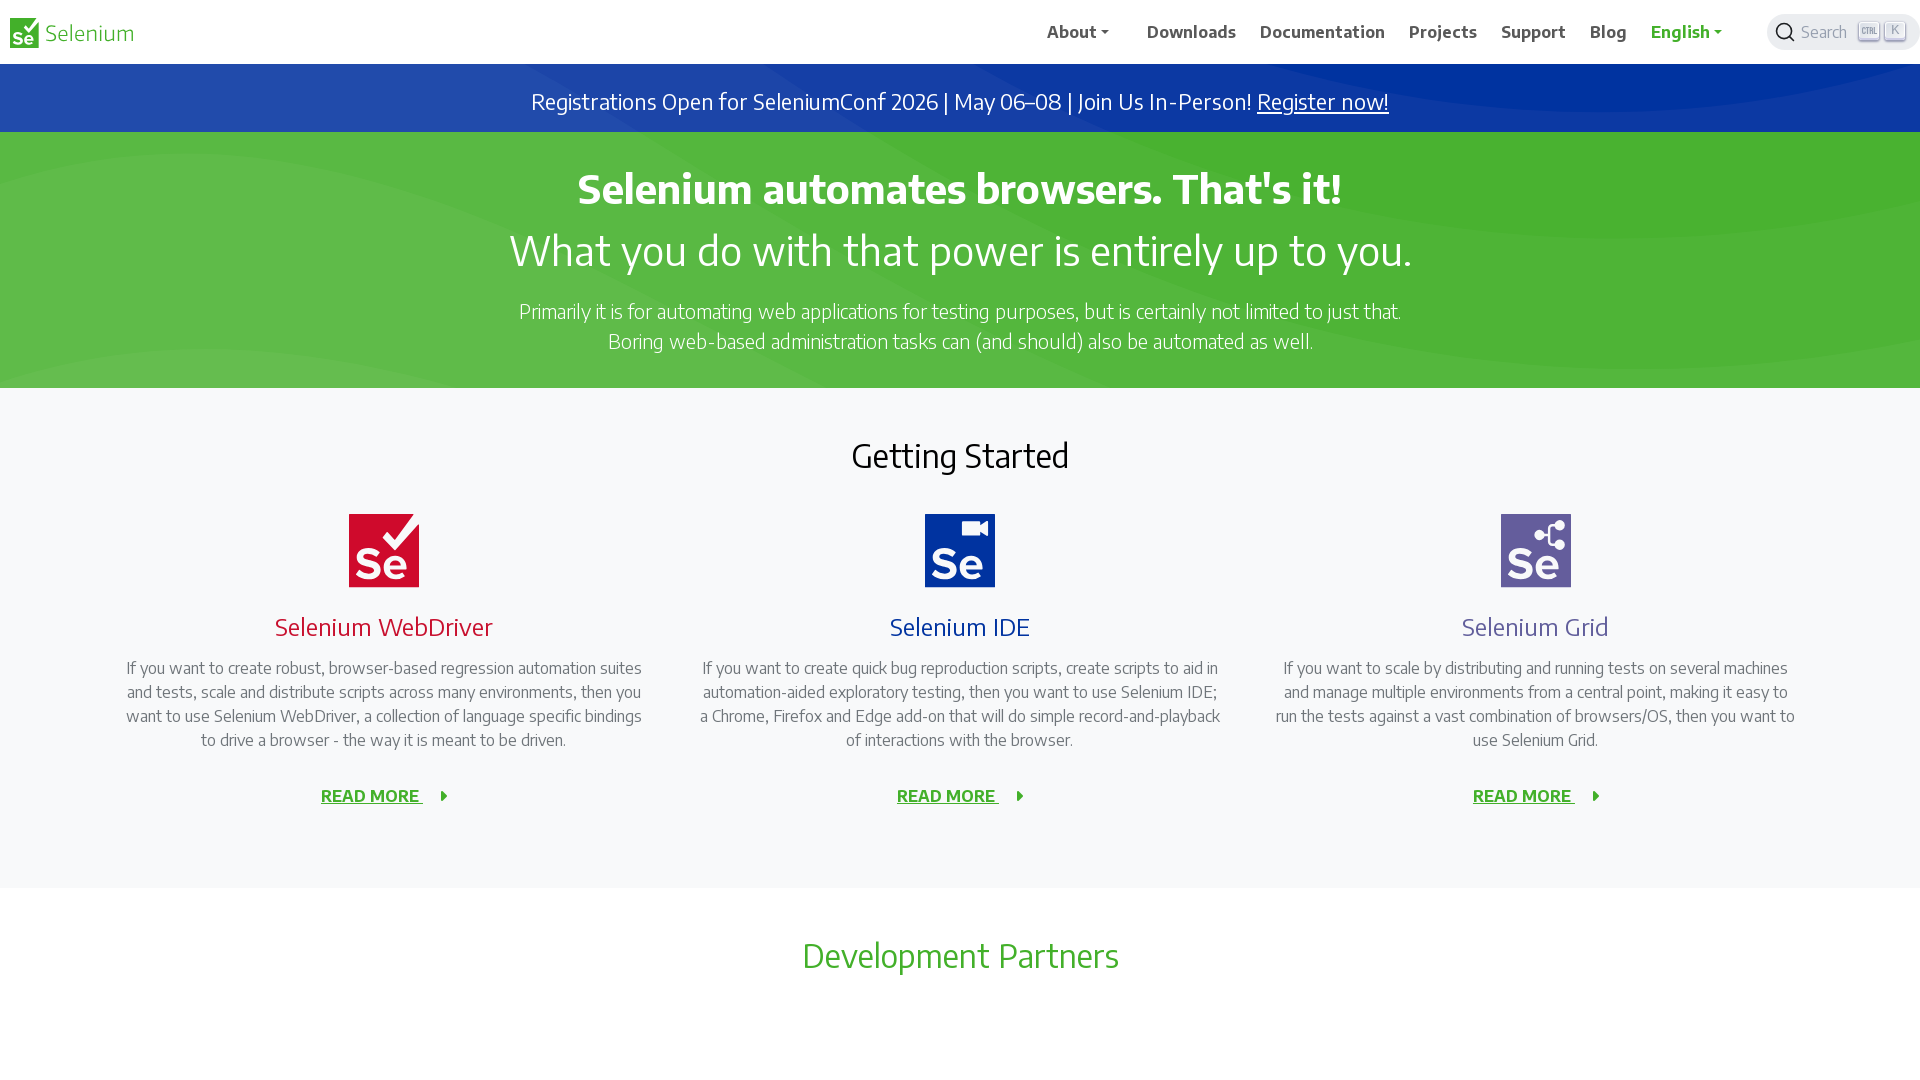

Simulated minimize by resizing viewport to 800x600
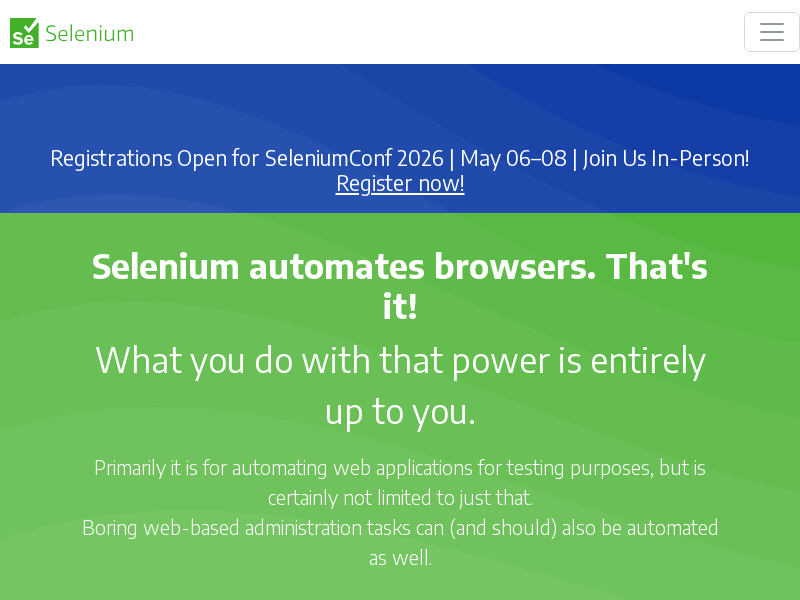

Waited 2 seconds to observe minimized window state
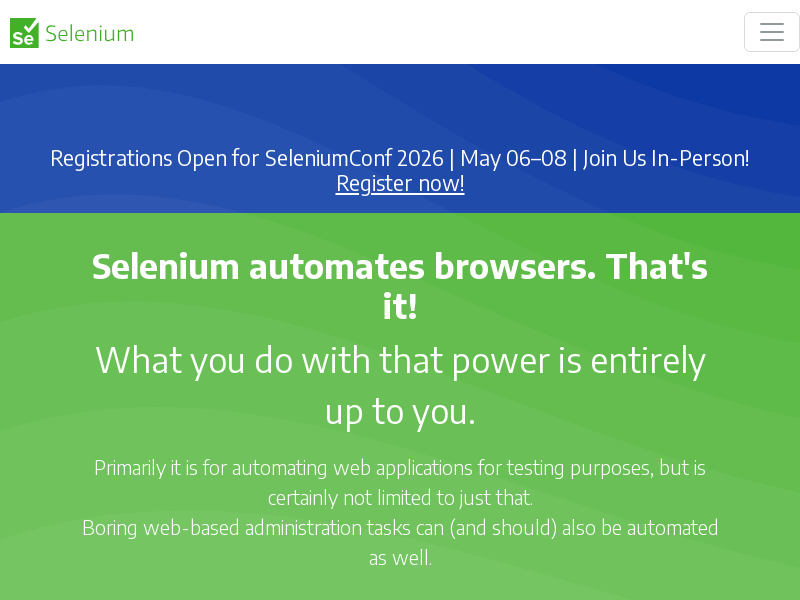

Simulated fullscreen mode by setting viewport to 1920x1080
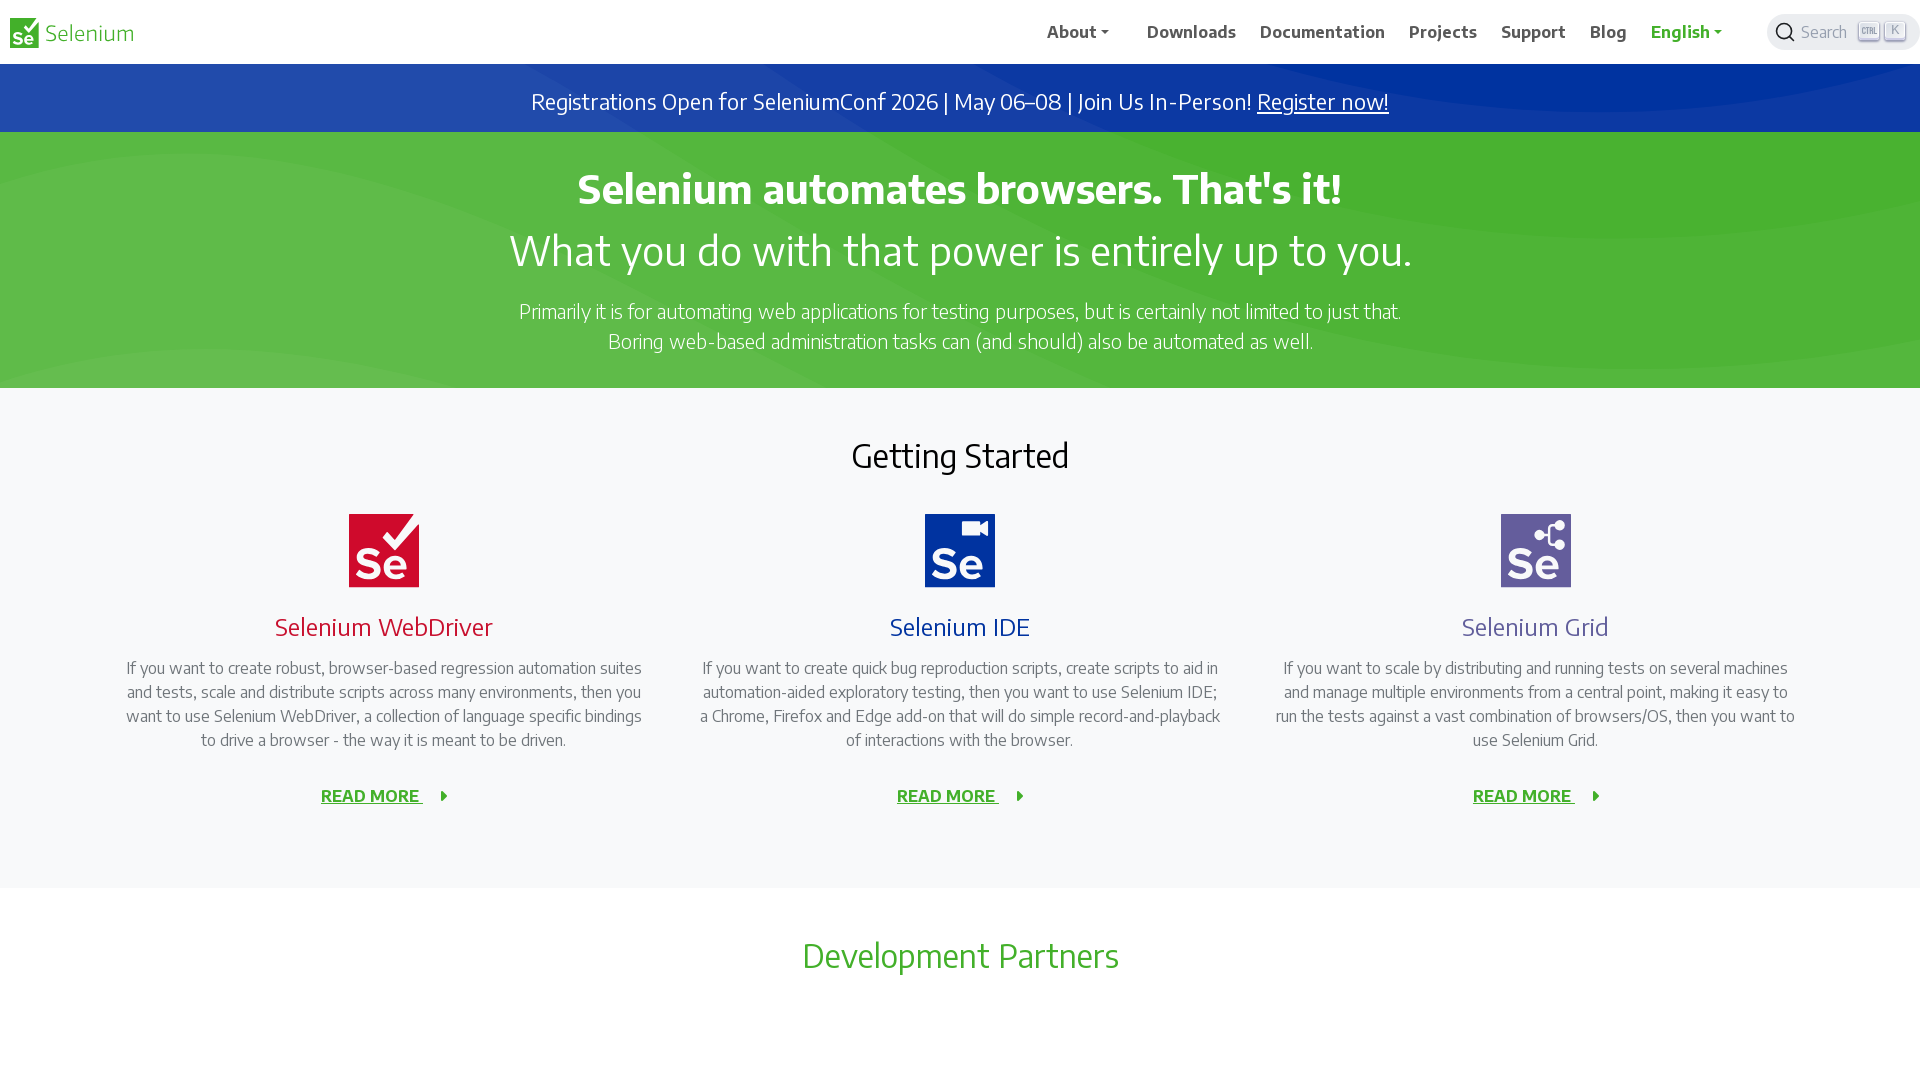

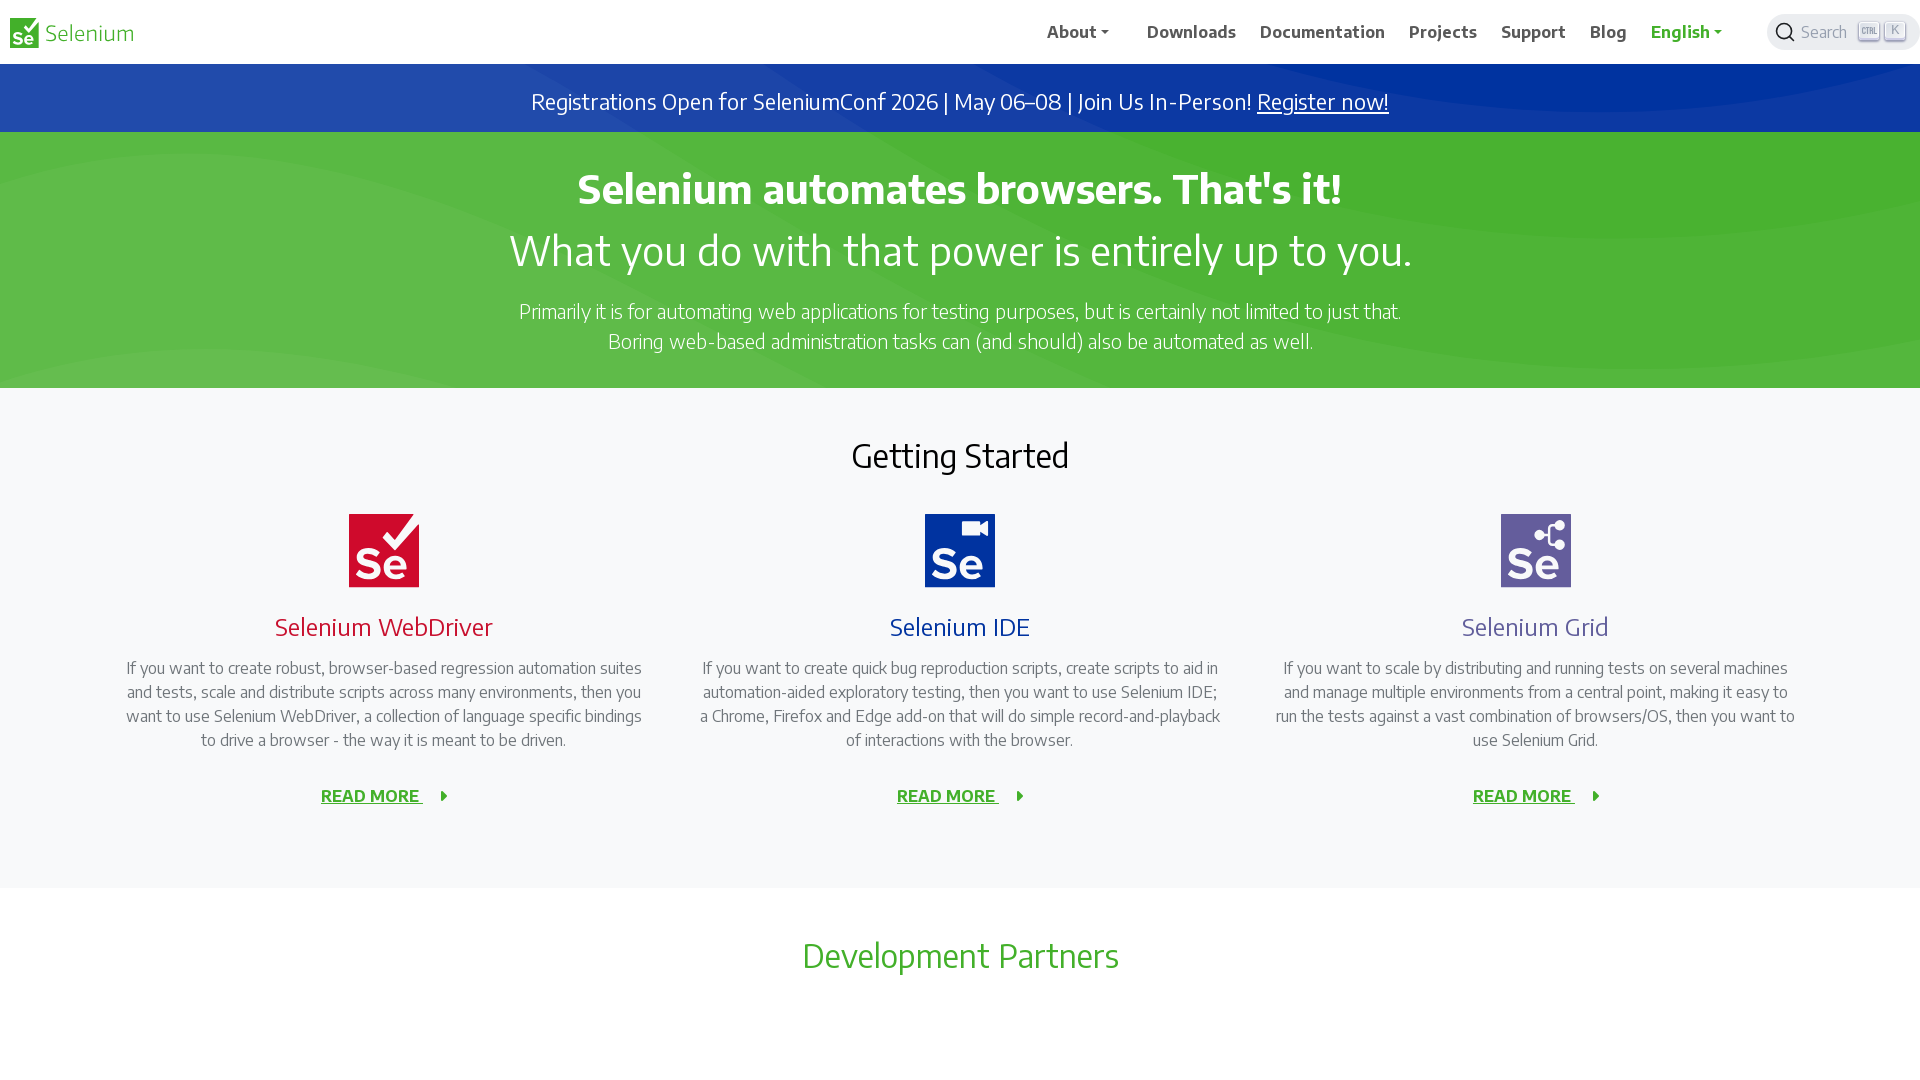